Tests multi-window handling by opening a new tab, navigating to a different page, extracting a course name, switching back to the parent window, and filling a form field with the extracted text

Starting URL: https://rahulshettyacademy.com/angularpractice/

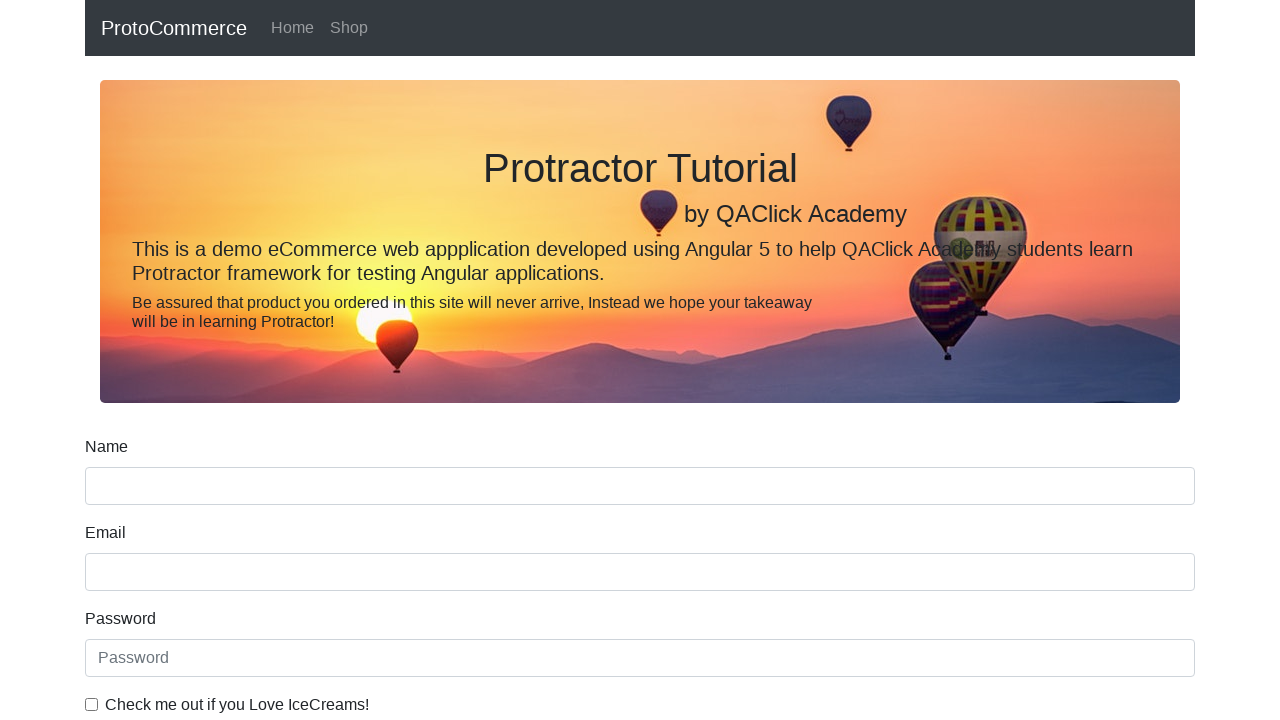

Opened a new tab
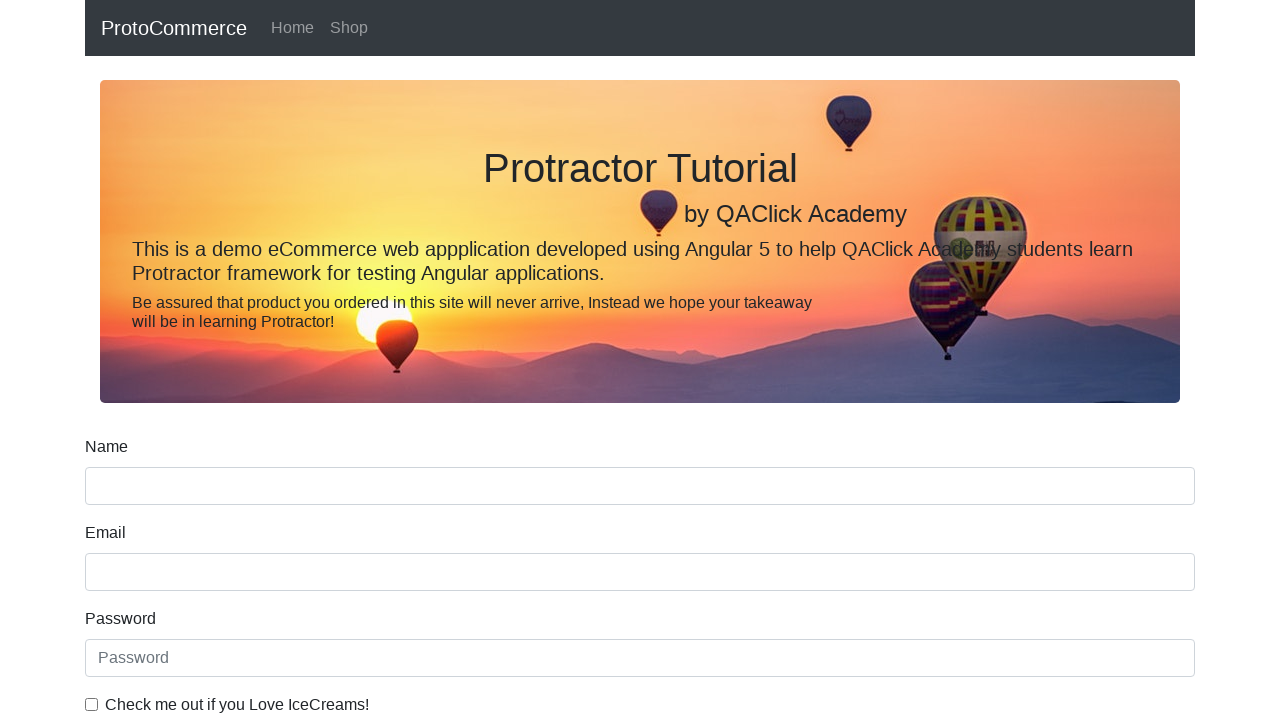

Navigated new tab to https://rahulshettyacademy.com/
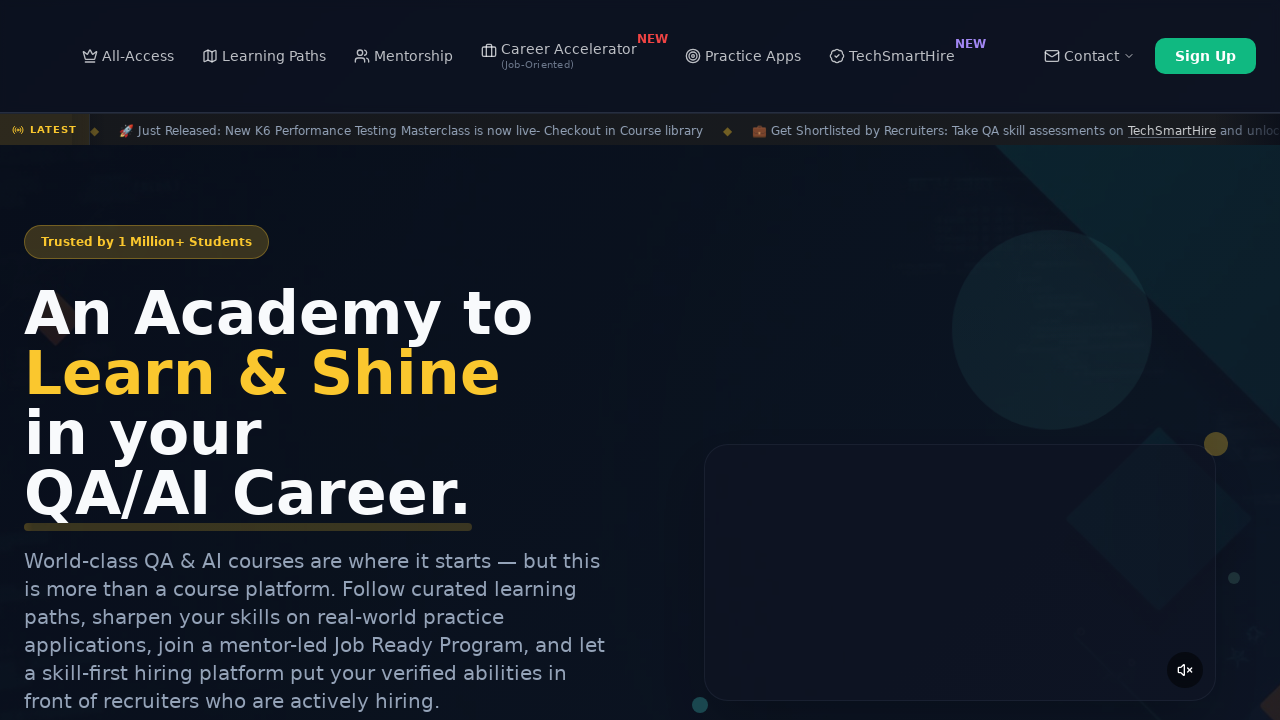

Course links loaded on new tab
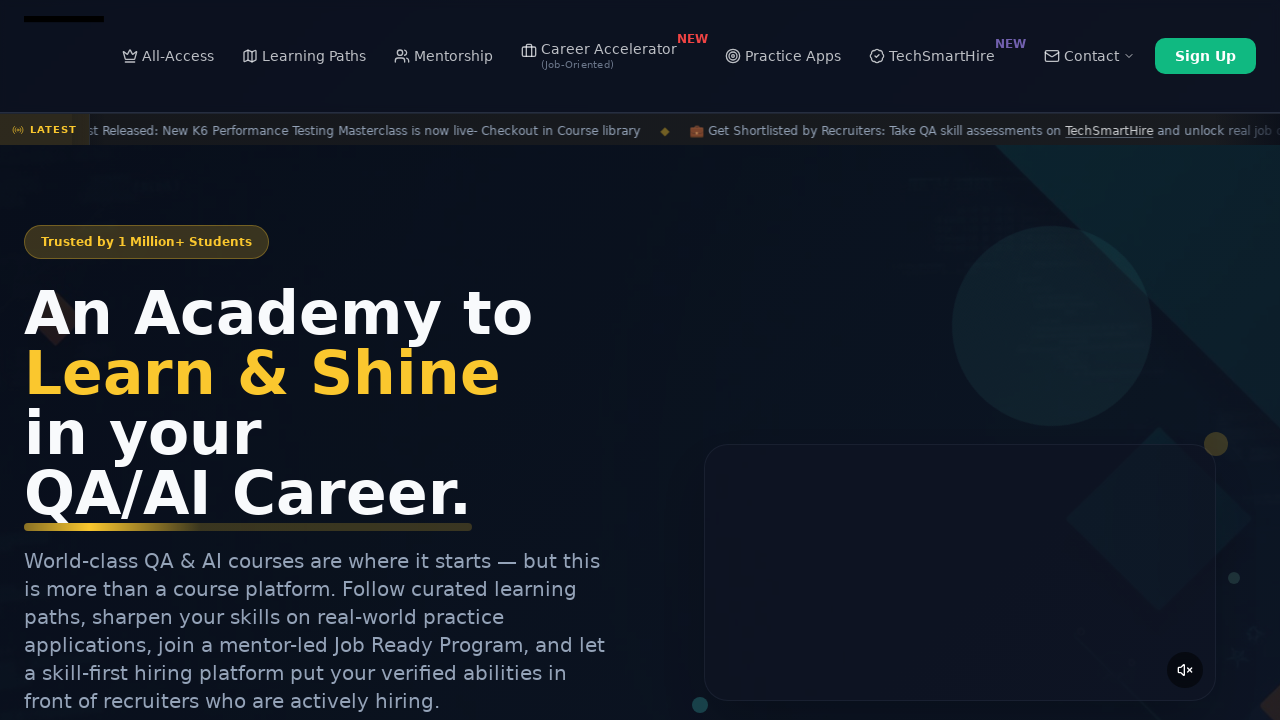

Located course link elements
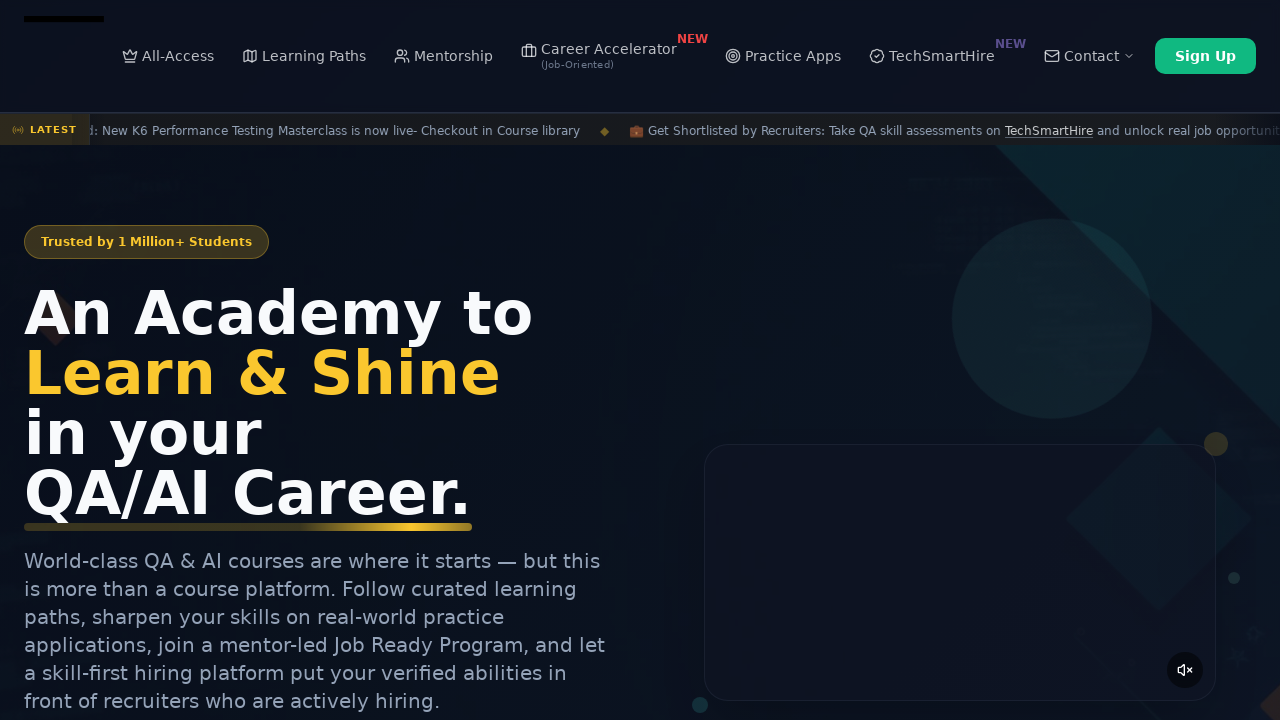

Extracted course name: 'Playwright Testing'
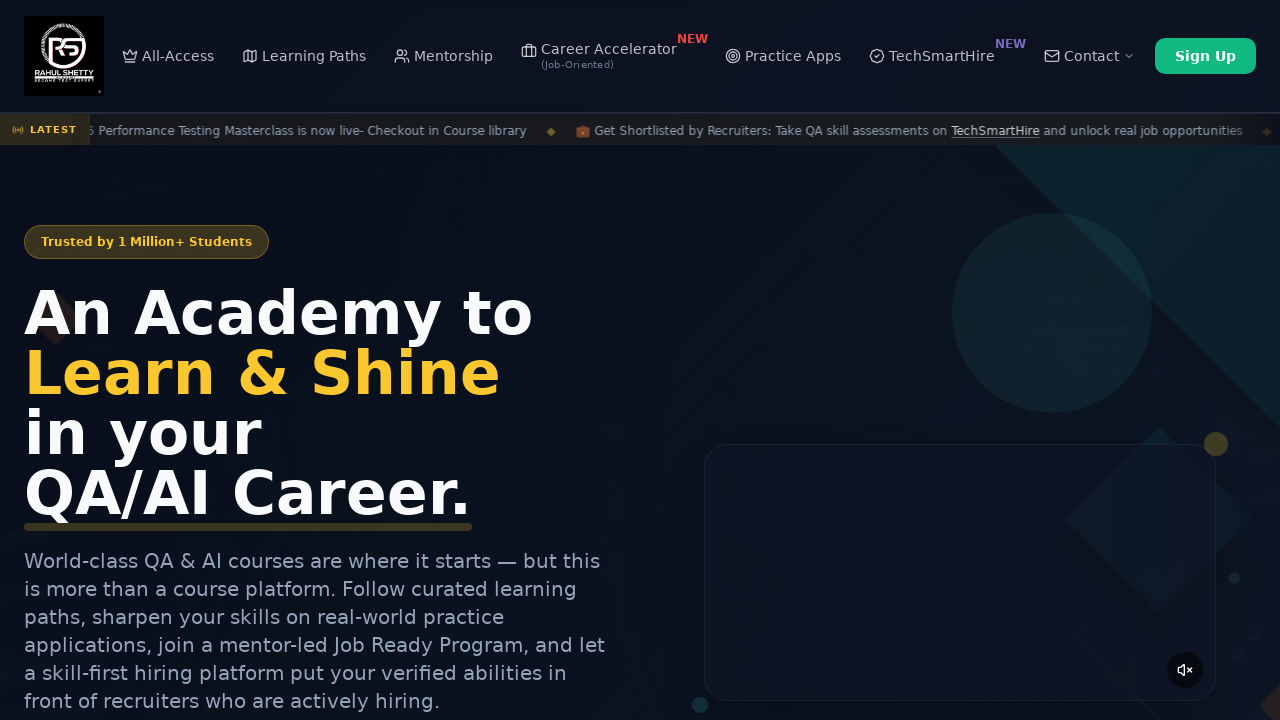

Filled name field with extracted course name: 'Playwright Testing' on input[name='name']
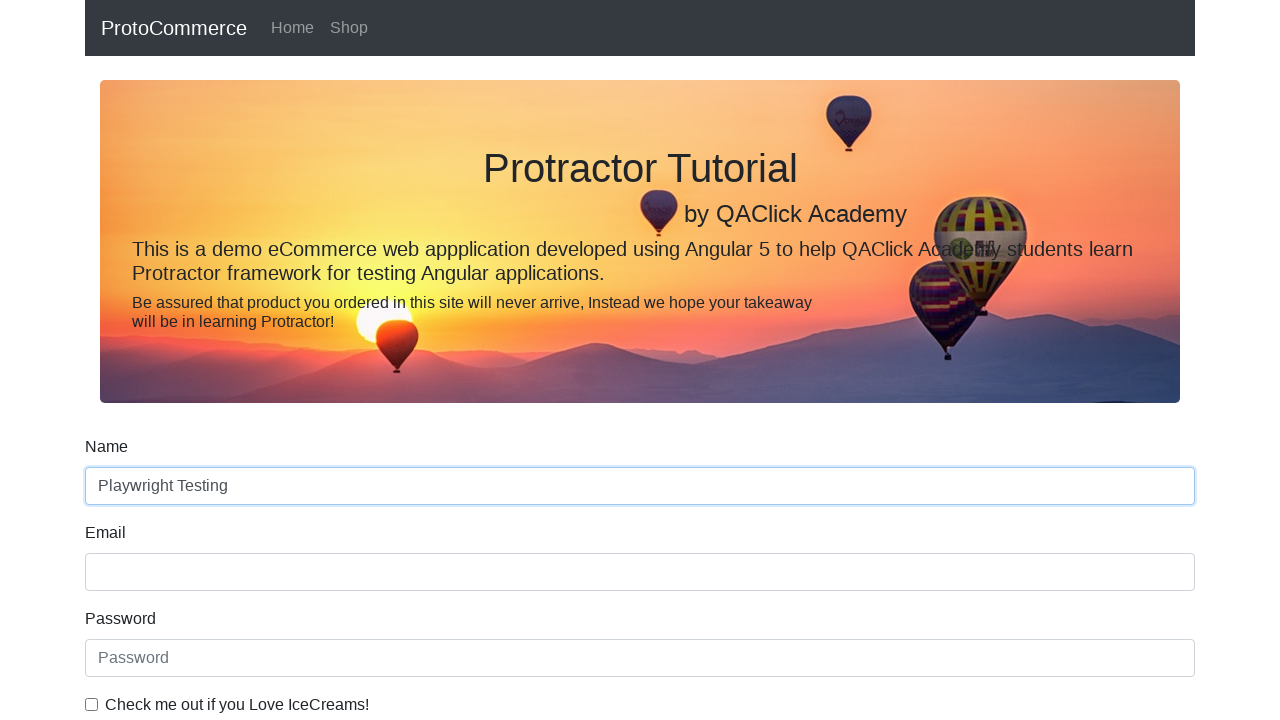

Verified name field is visible
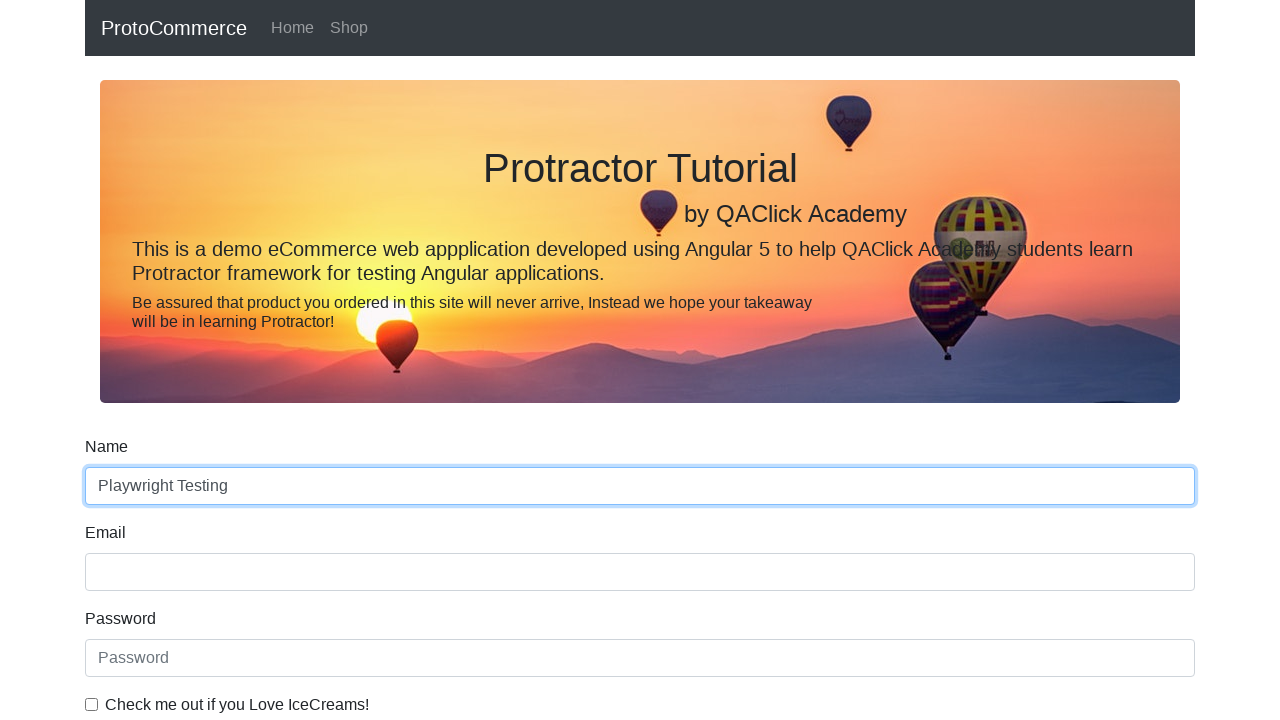

Closed the new tab
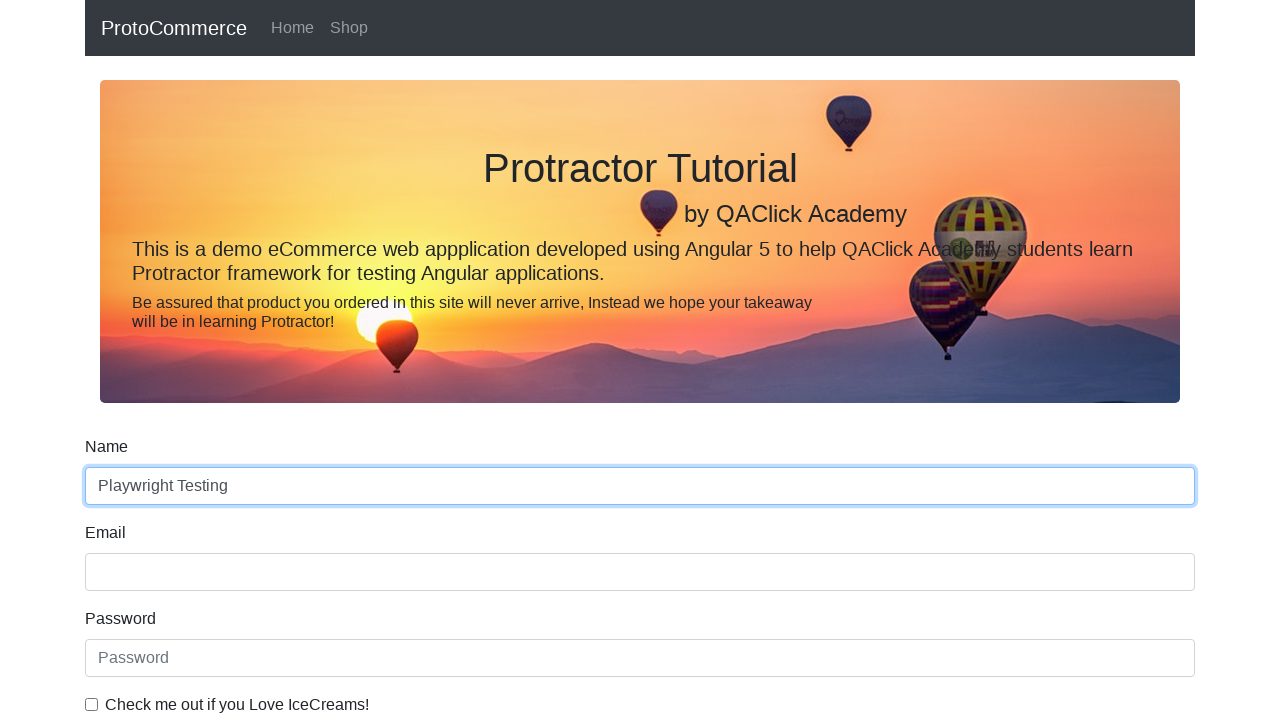

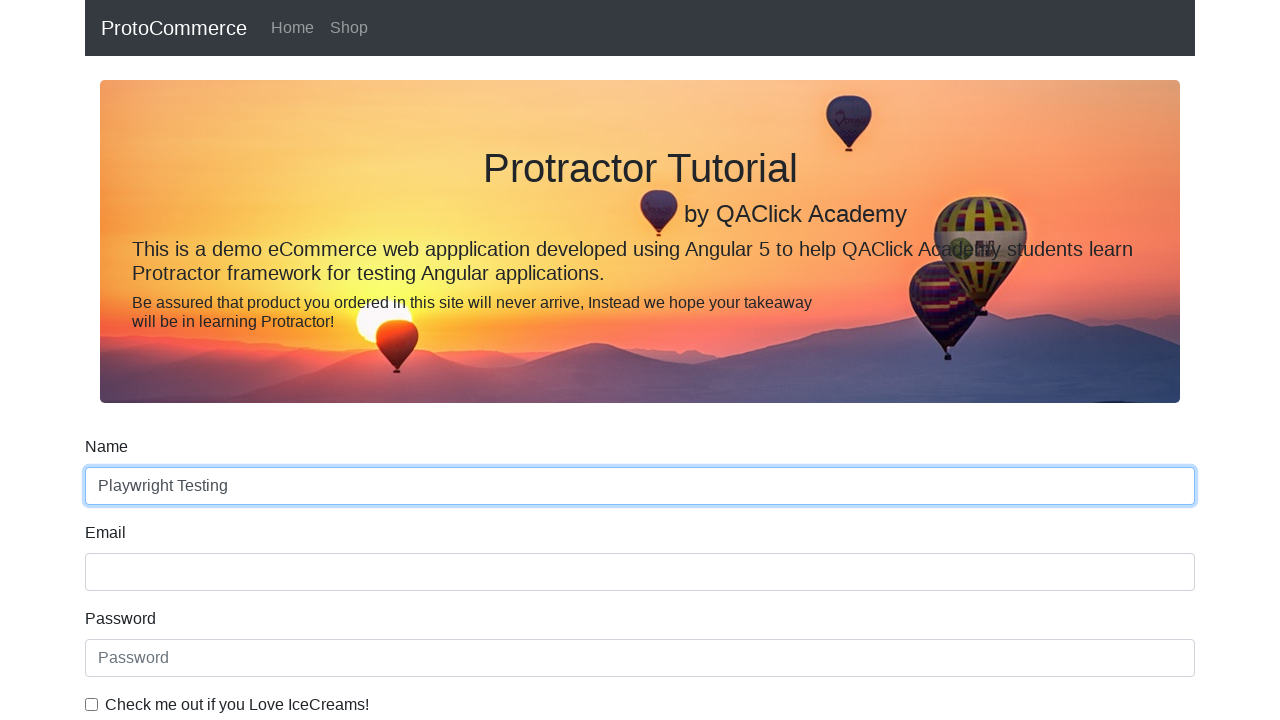